Tests sorting the Due column in ascending order on table2 using semantic class attributes for more robust locators.

Starting URL: http://the-internet.herokuapp.com/tables

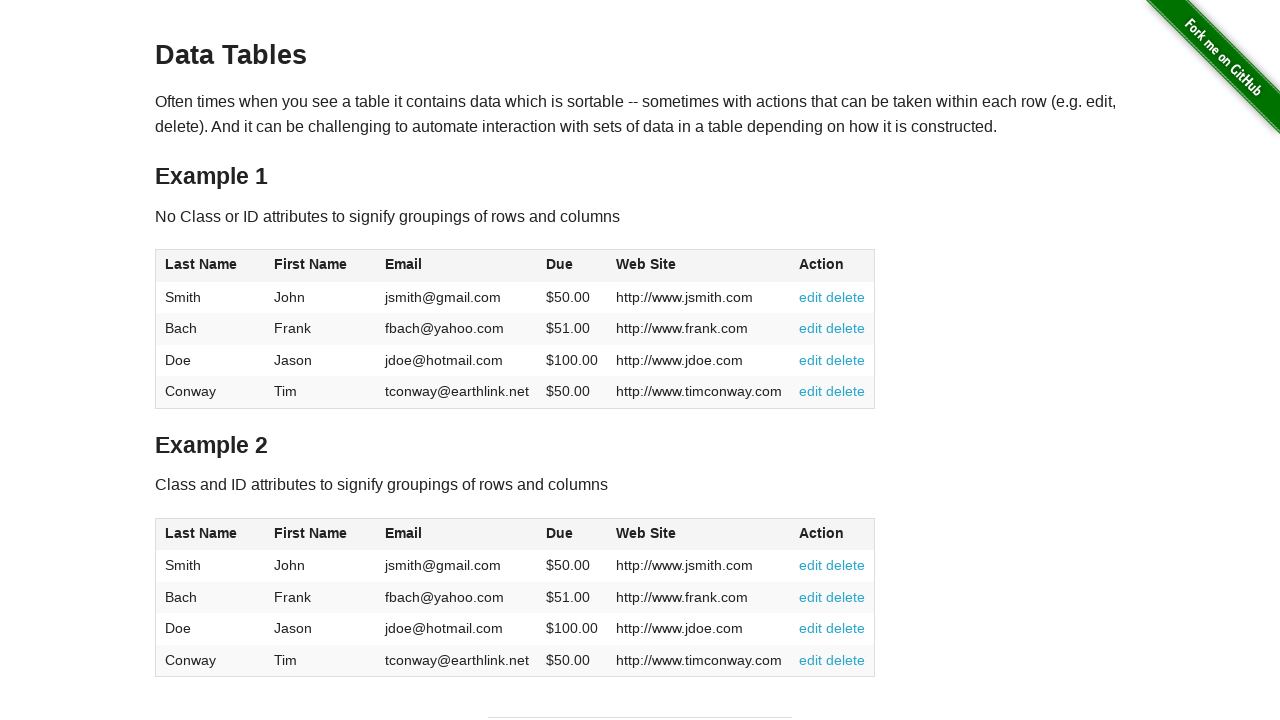

Clicked Due column header on table2 to sort in ascending order at (560, 533) on #table2 thead .dues
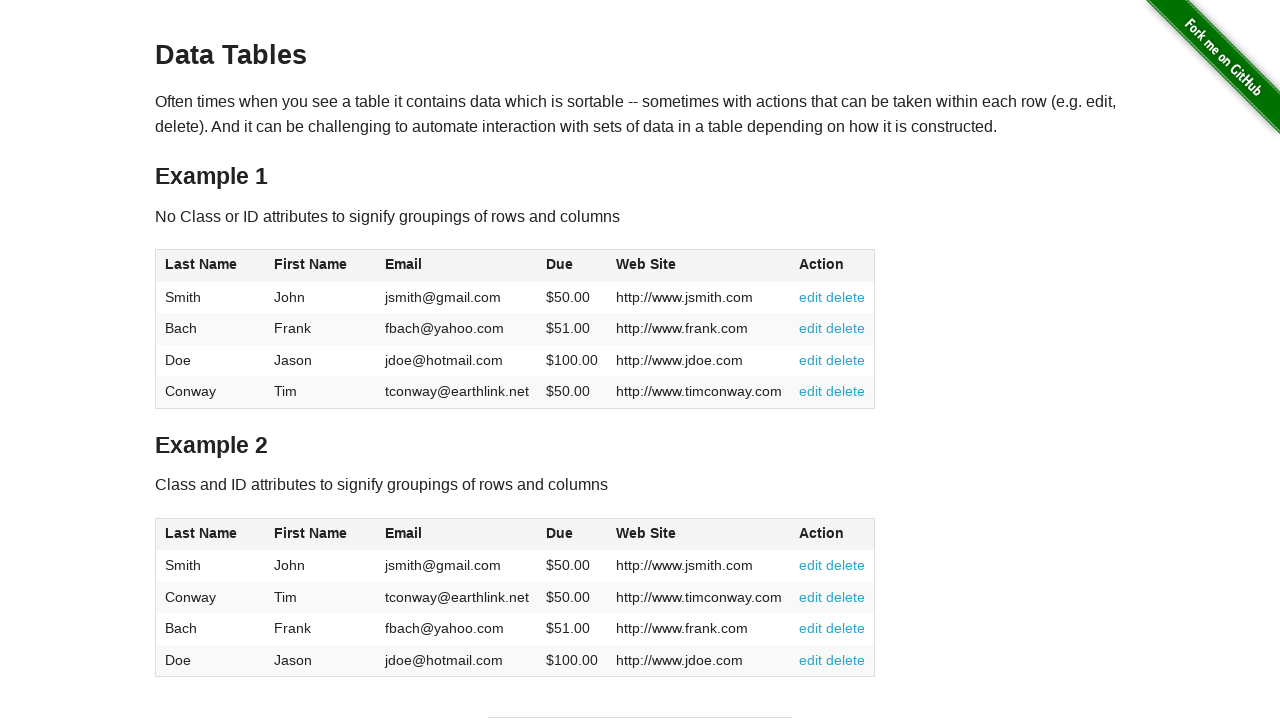

Table2 tbody Due column loaded after sorting
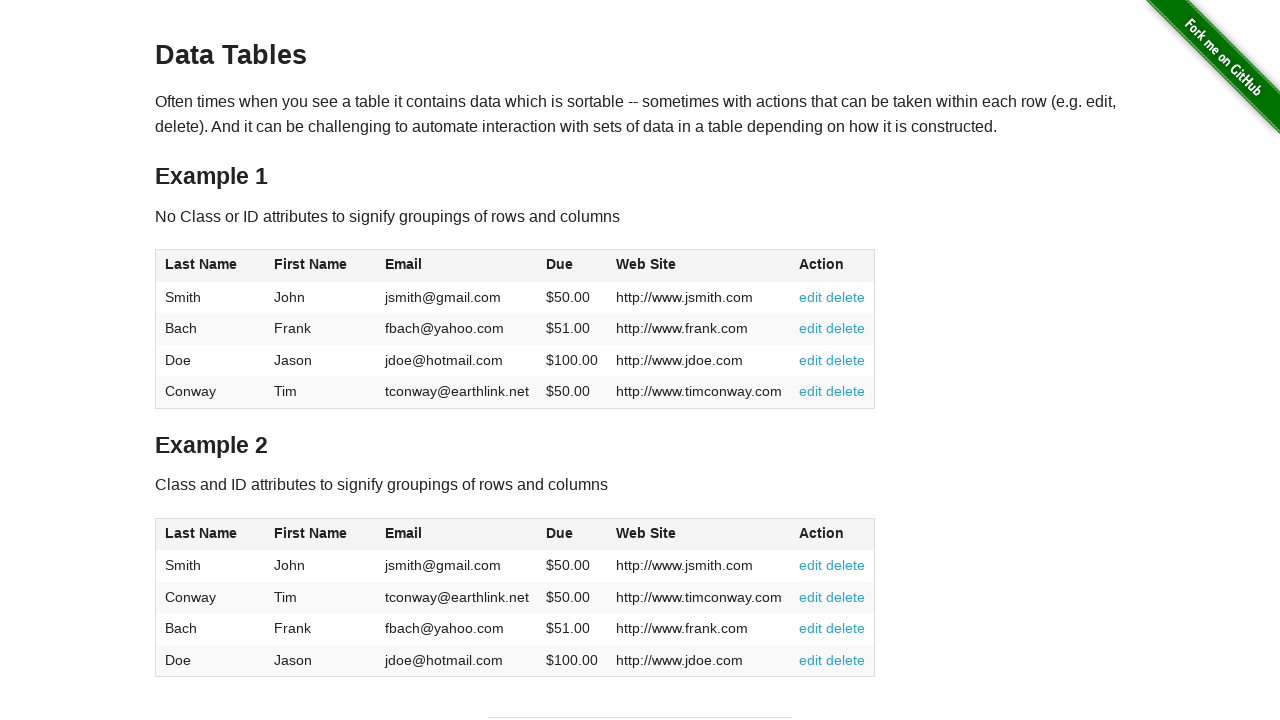

Retrieved all Due column values from table2
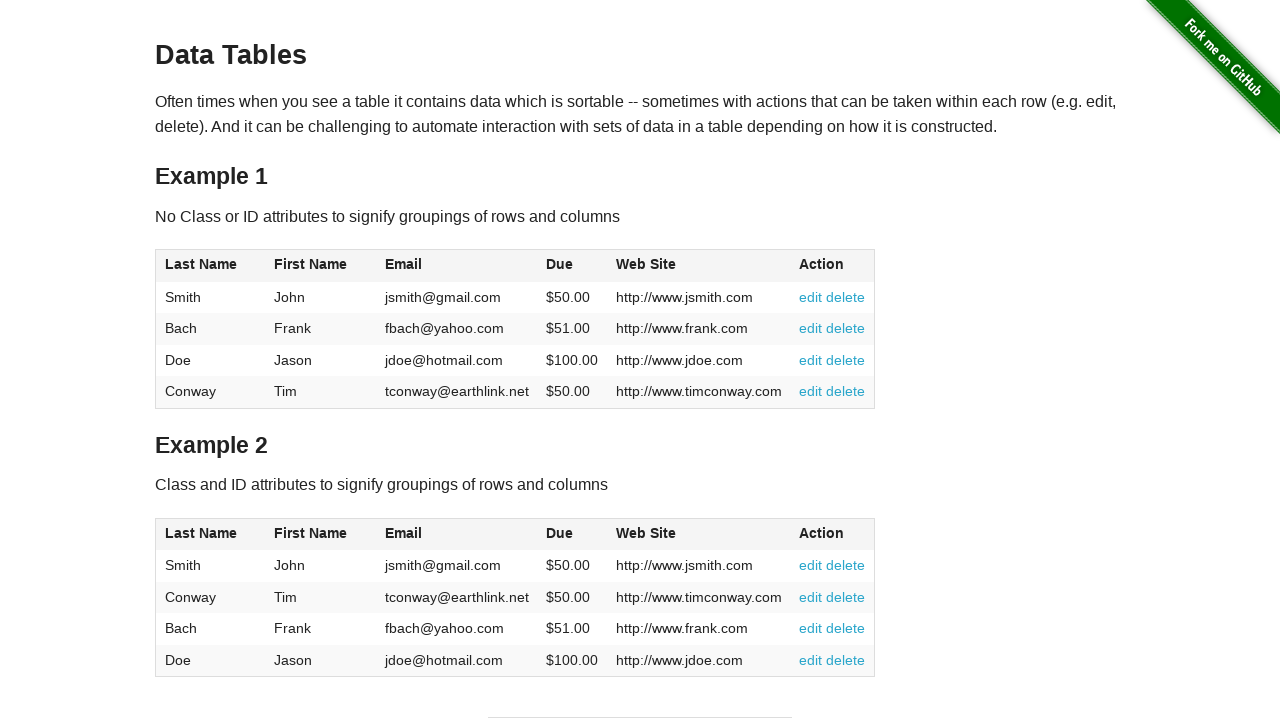

Parsed 4 Due values: [50.0, 50.0, 51.0, 100.0]
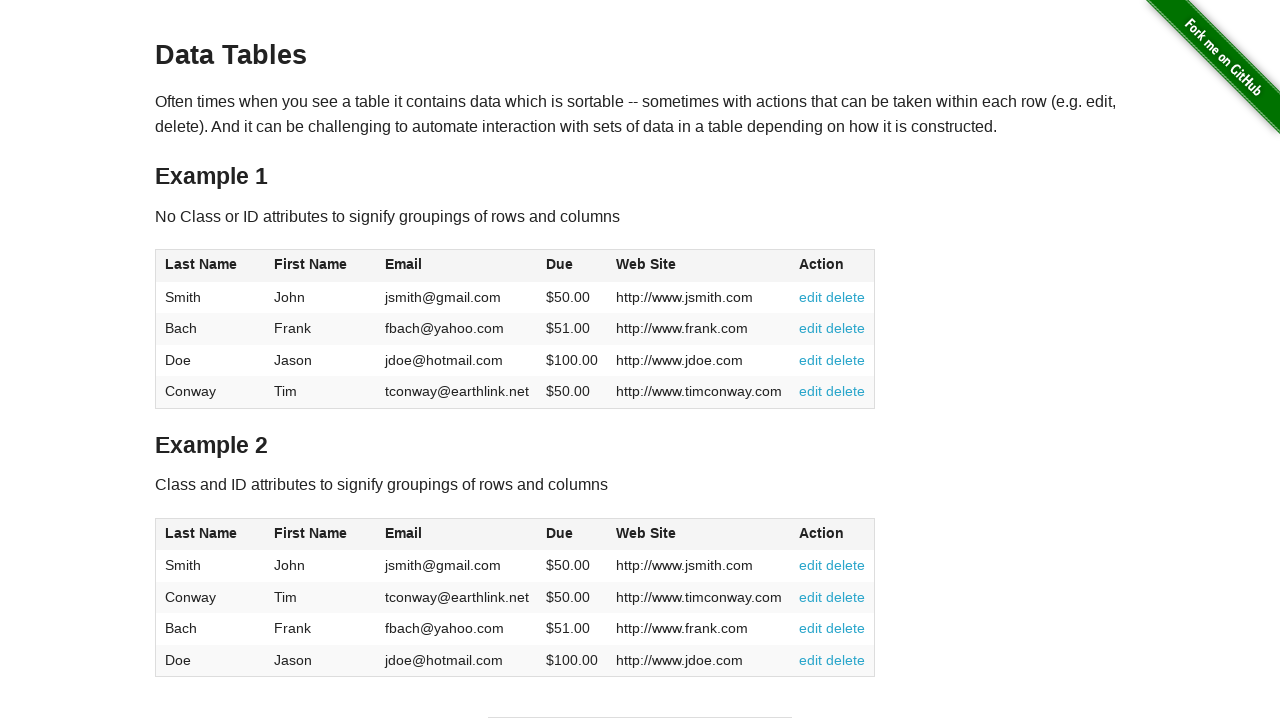

Verified Due column is sorted in ascending order
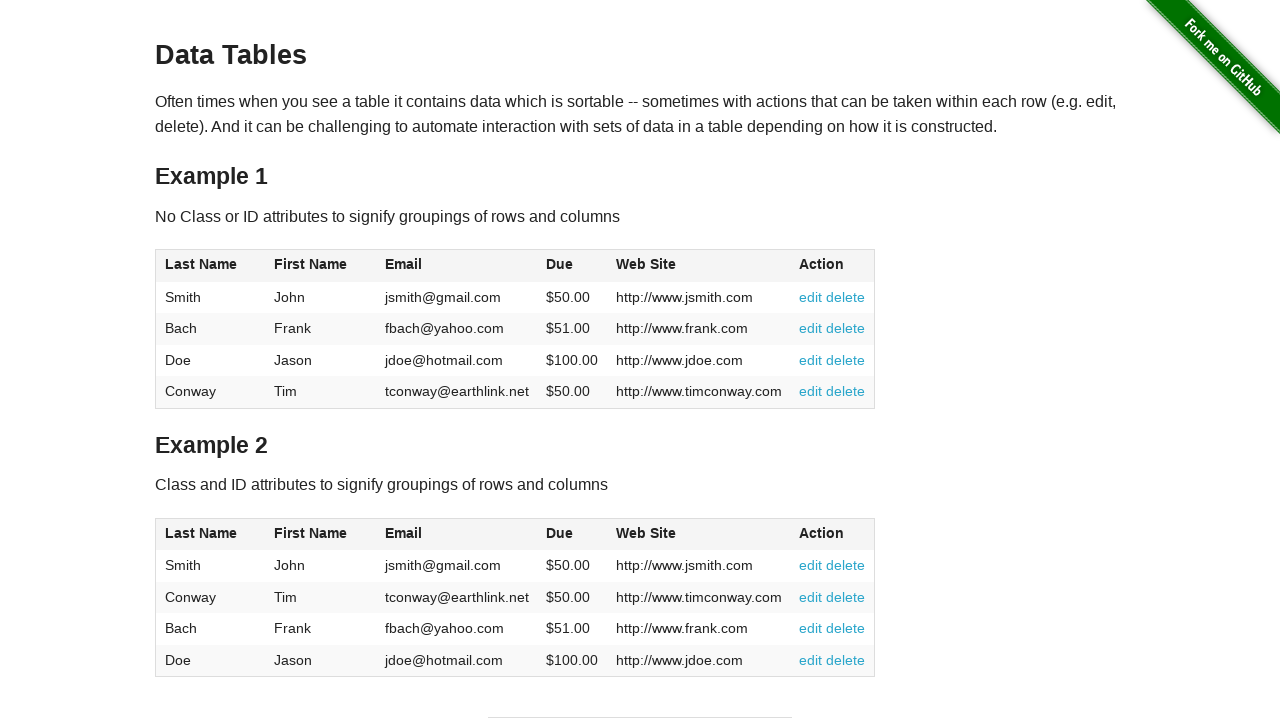

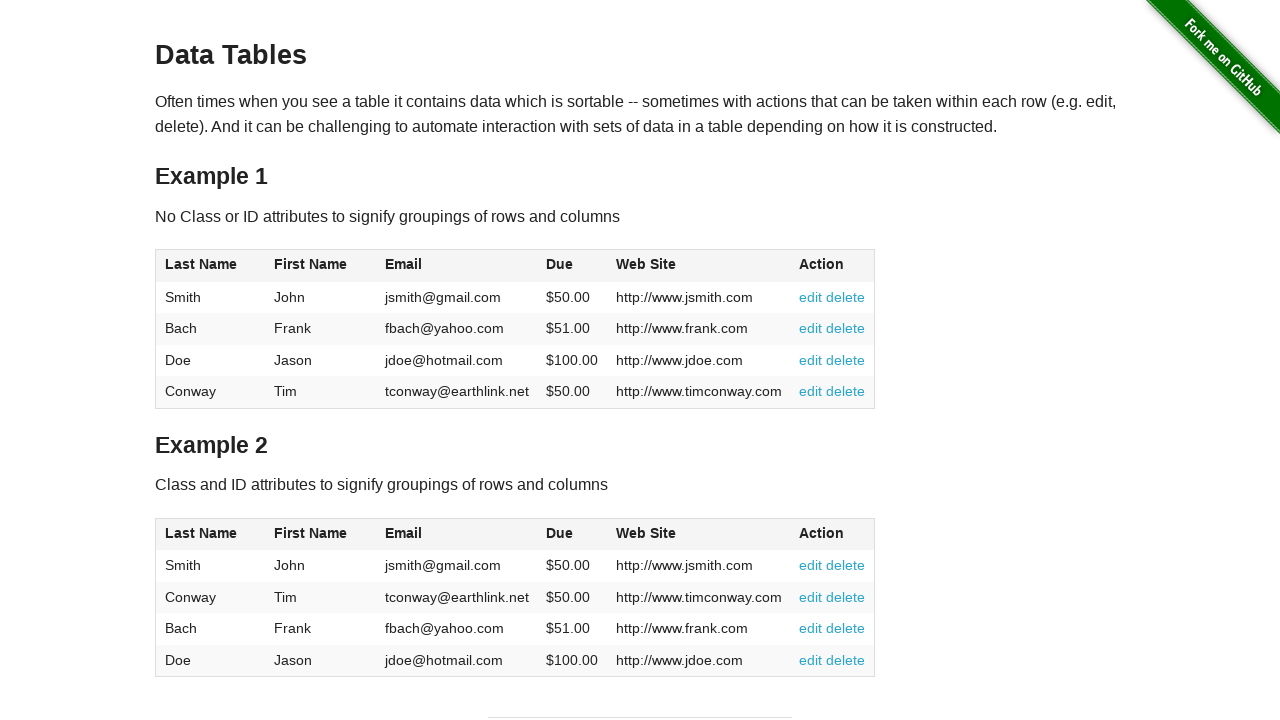